Tests file download functionality by navigating to the file download page on the-internet.herokuapp.com and clicking on a file to download

Starting URL: https://the-internet.herokuapp.com/

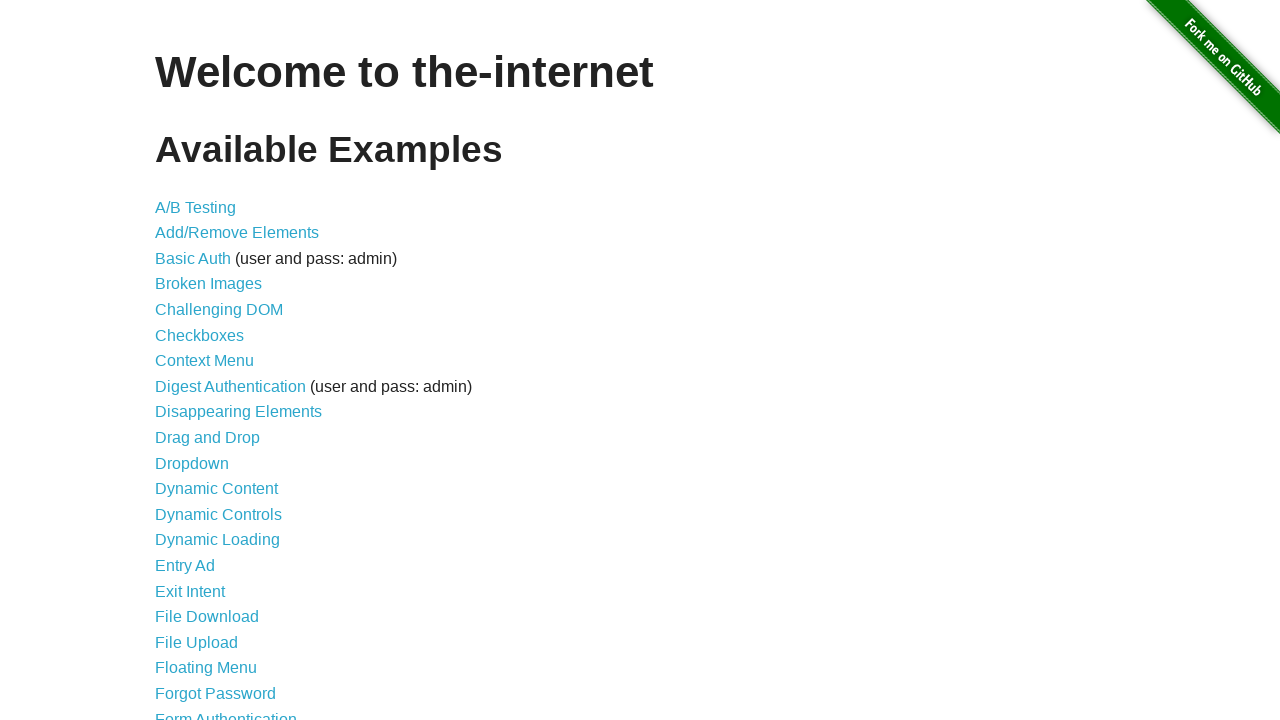

Navigated to the-internet.herokuapp.com
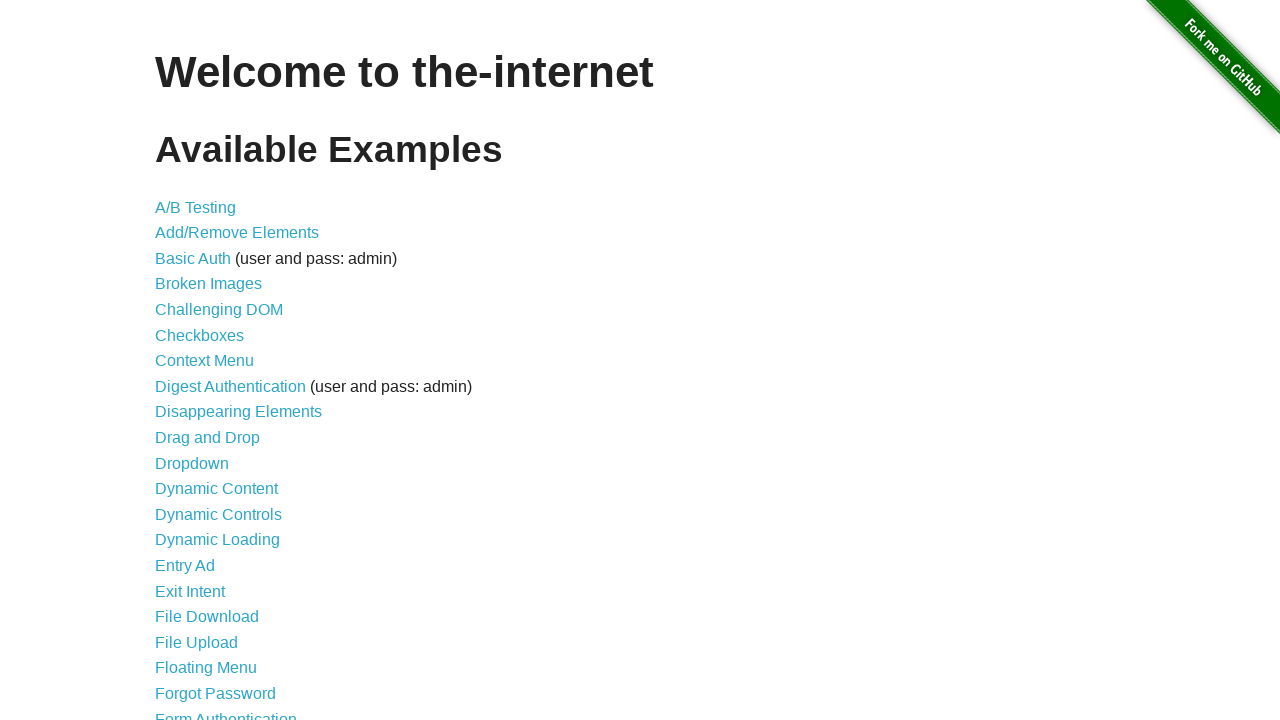

Clicked on File Download link at (207, 617) on a[href='/download']
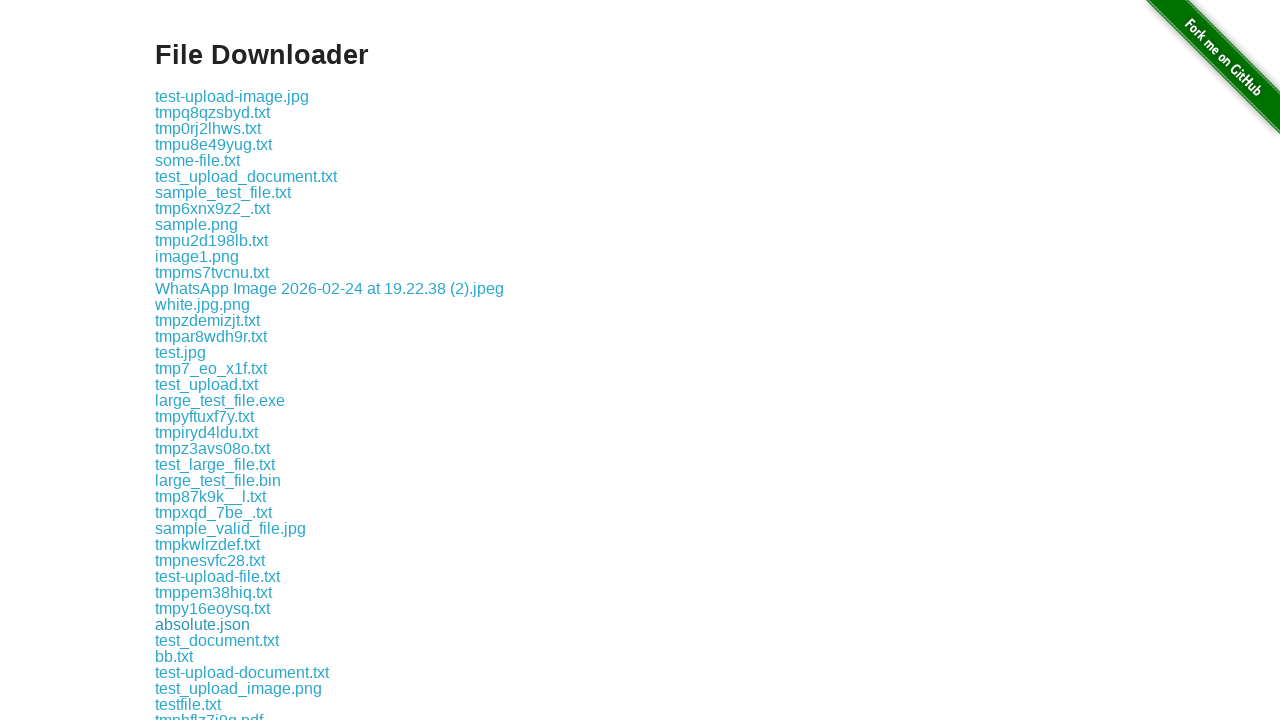

Download page loaded with file links
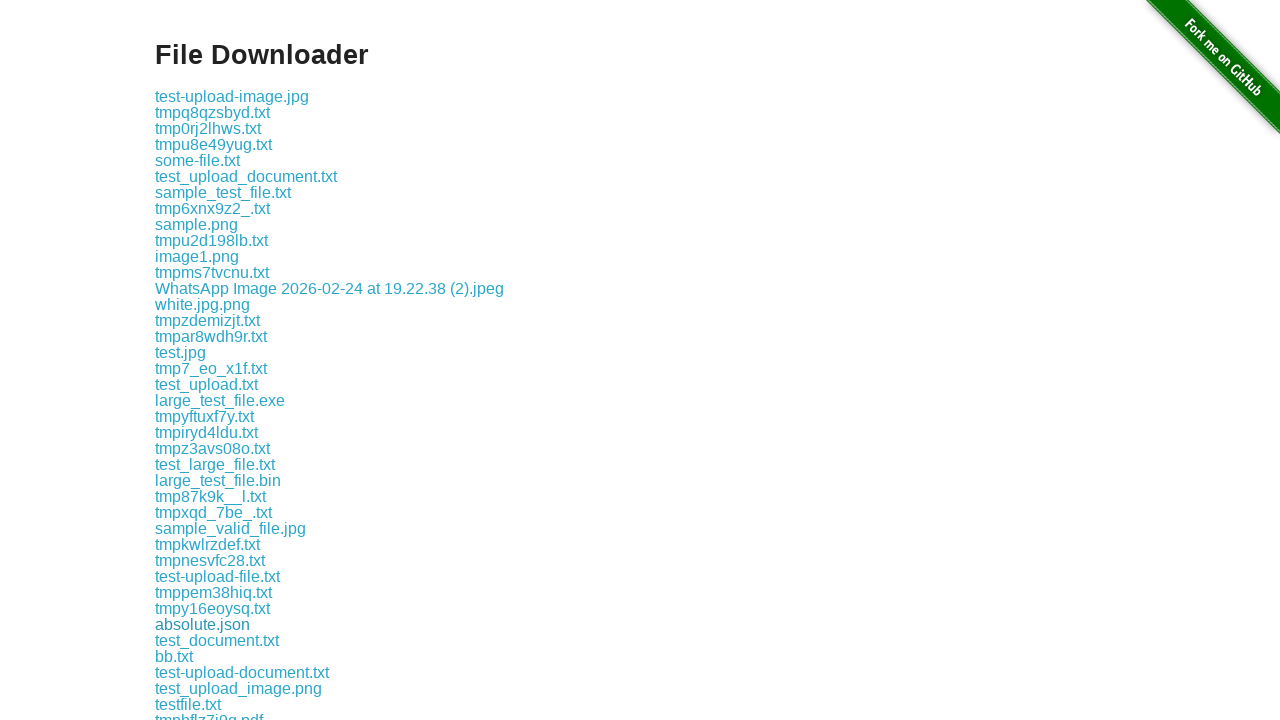

Clicked on first file to download at (232, 96) on div.example a >> nth=0
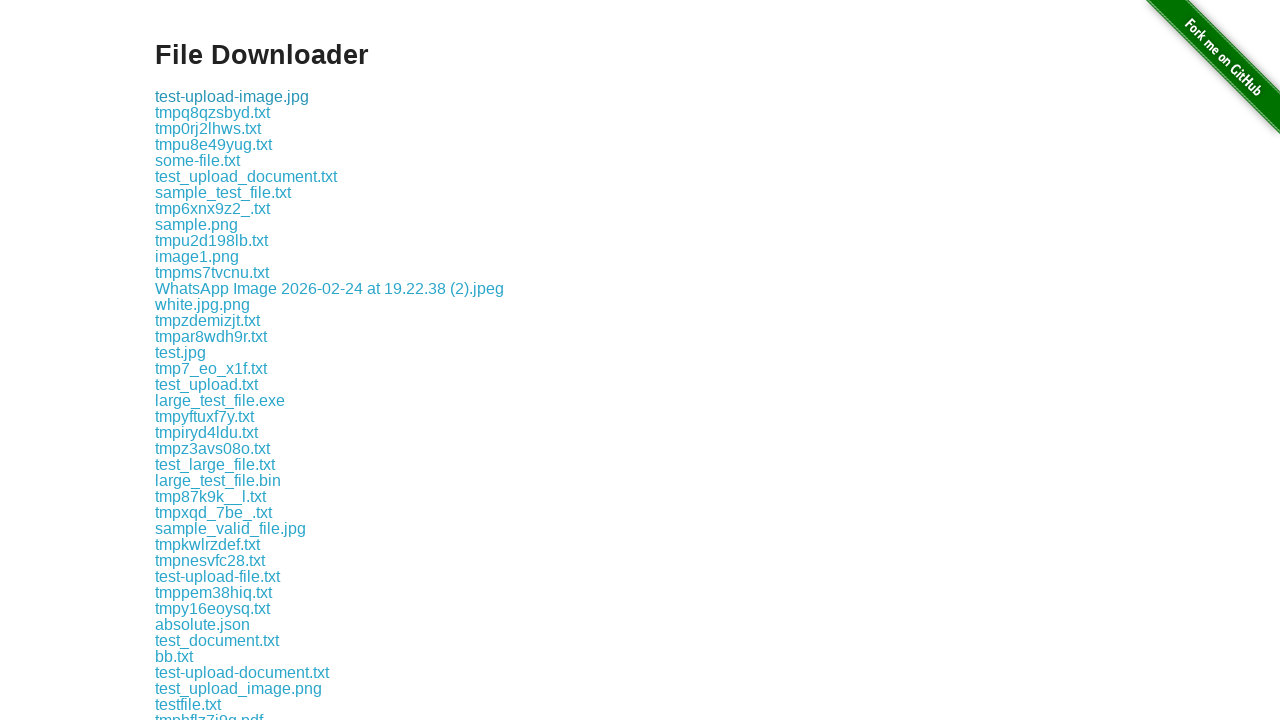

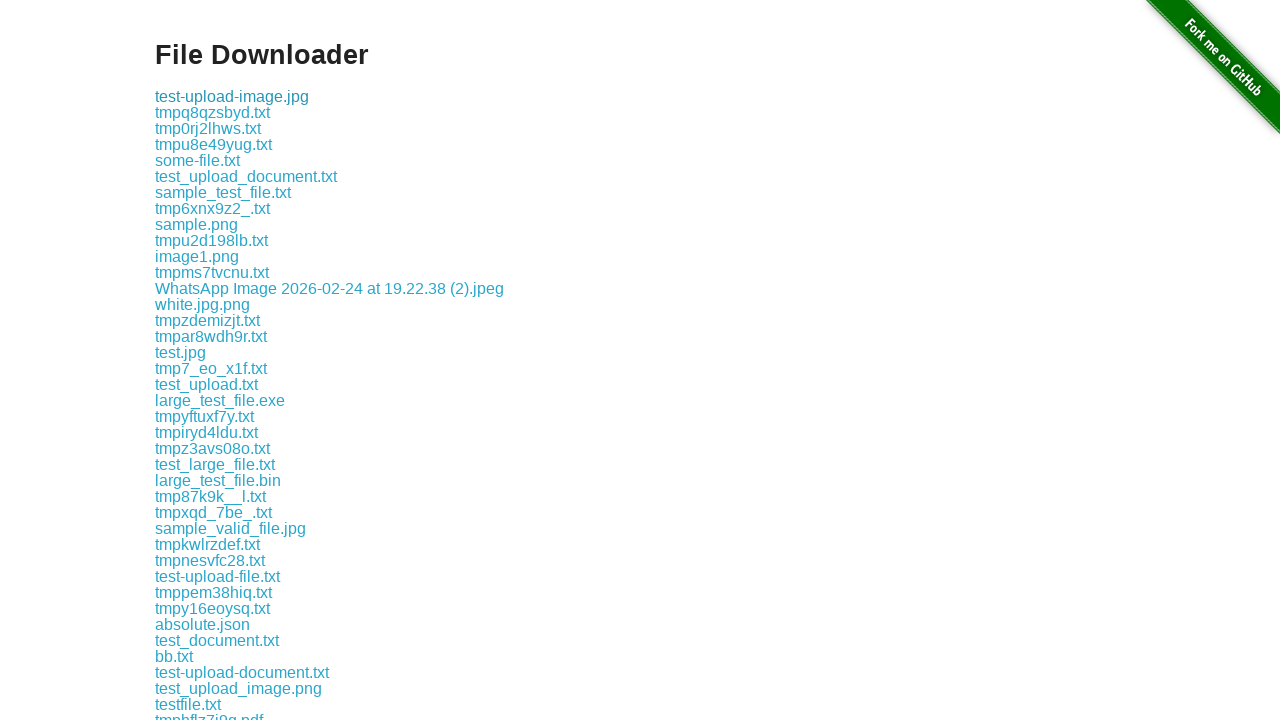